Navigates to Salesforce login page and clicks on the "Use Custom Domain" link (mydomainLink)

Starting URL: https://login.salesforce.com/

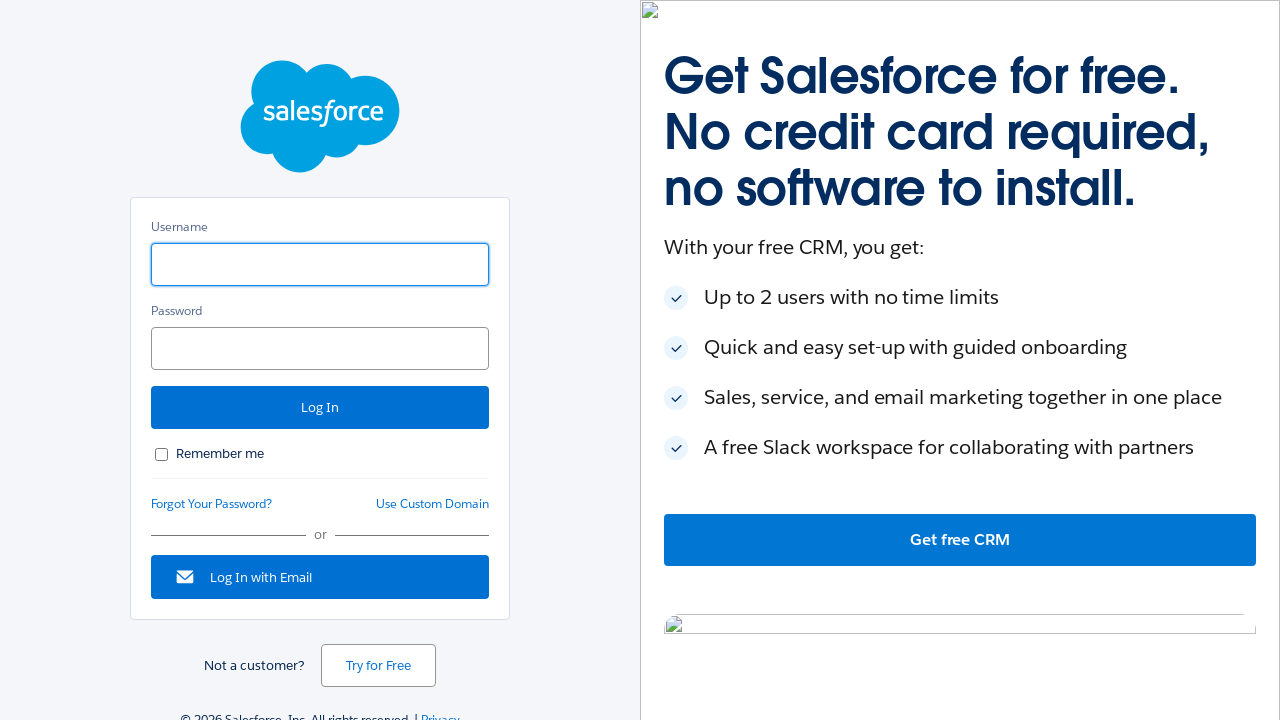

Navigated to Salesforce login page
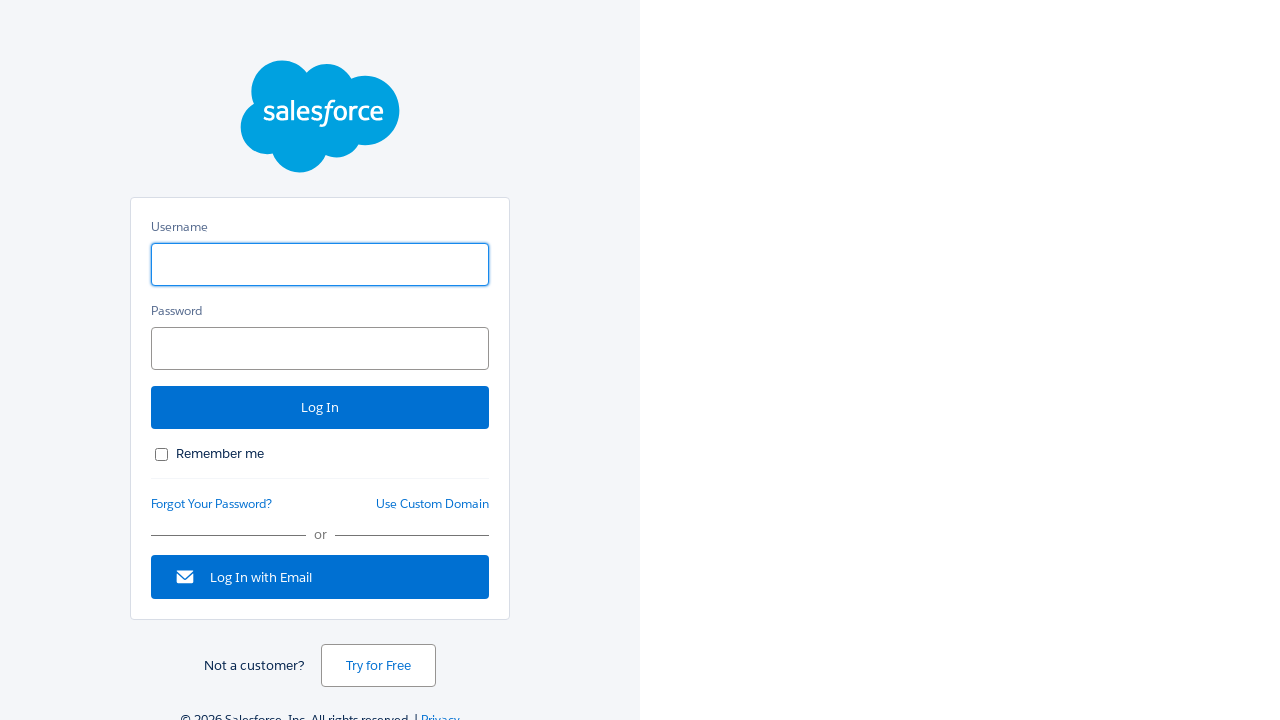

Clicked on the 'Use Custom Domain' link (mydomainLink) at (432, 504) on a[id*='mydomainLink']
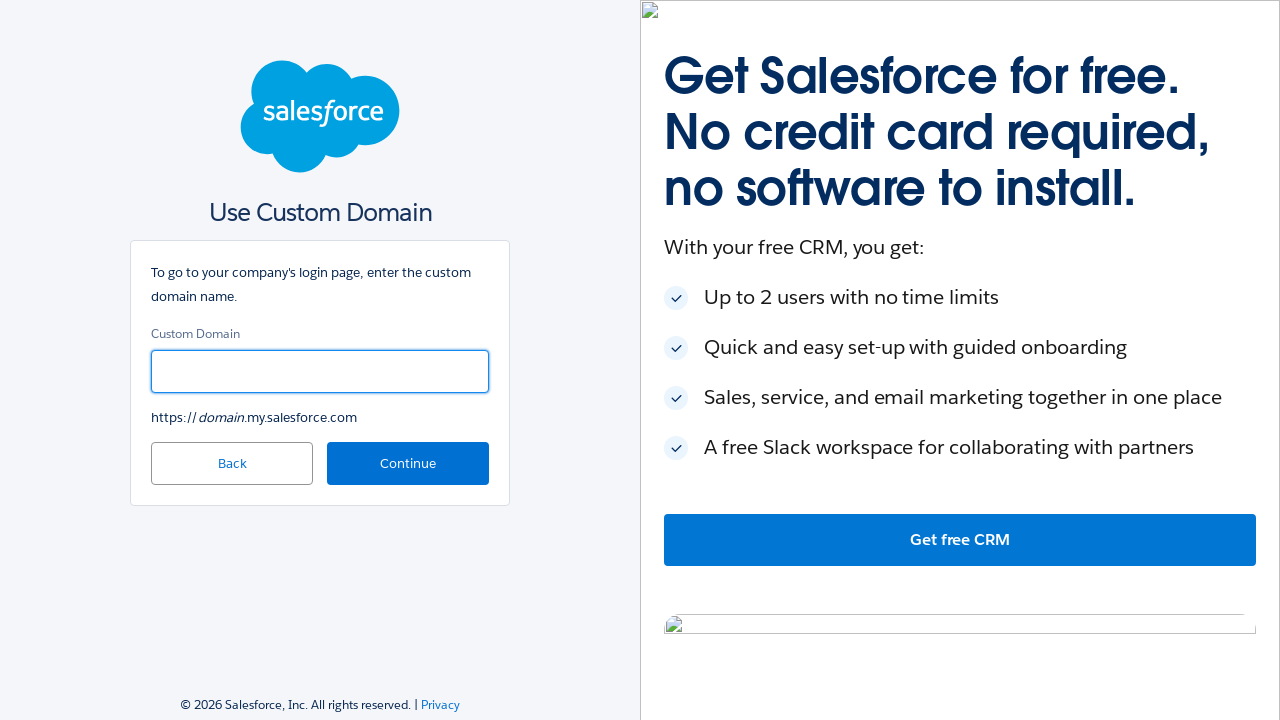

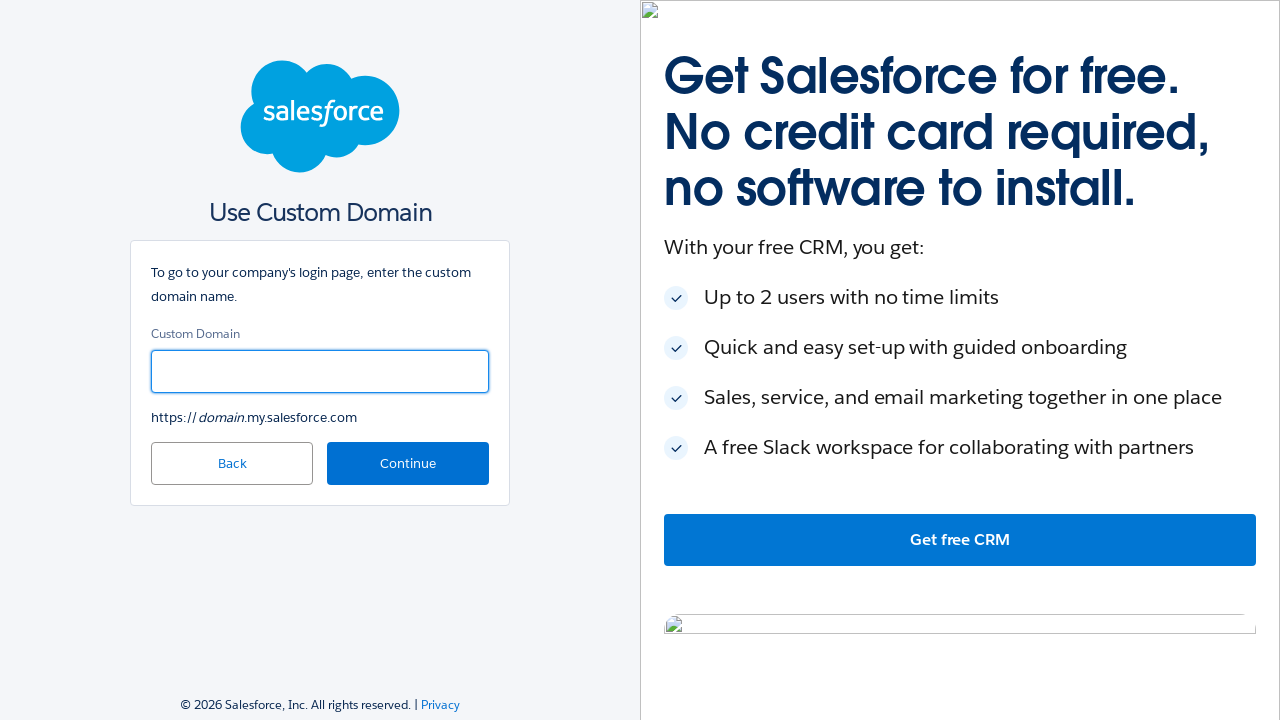